Tests drag and drop functionality by dragging an element from source to target location

Starting URL: http://testautomationpractice.blogspot.com/

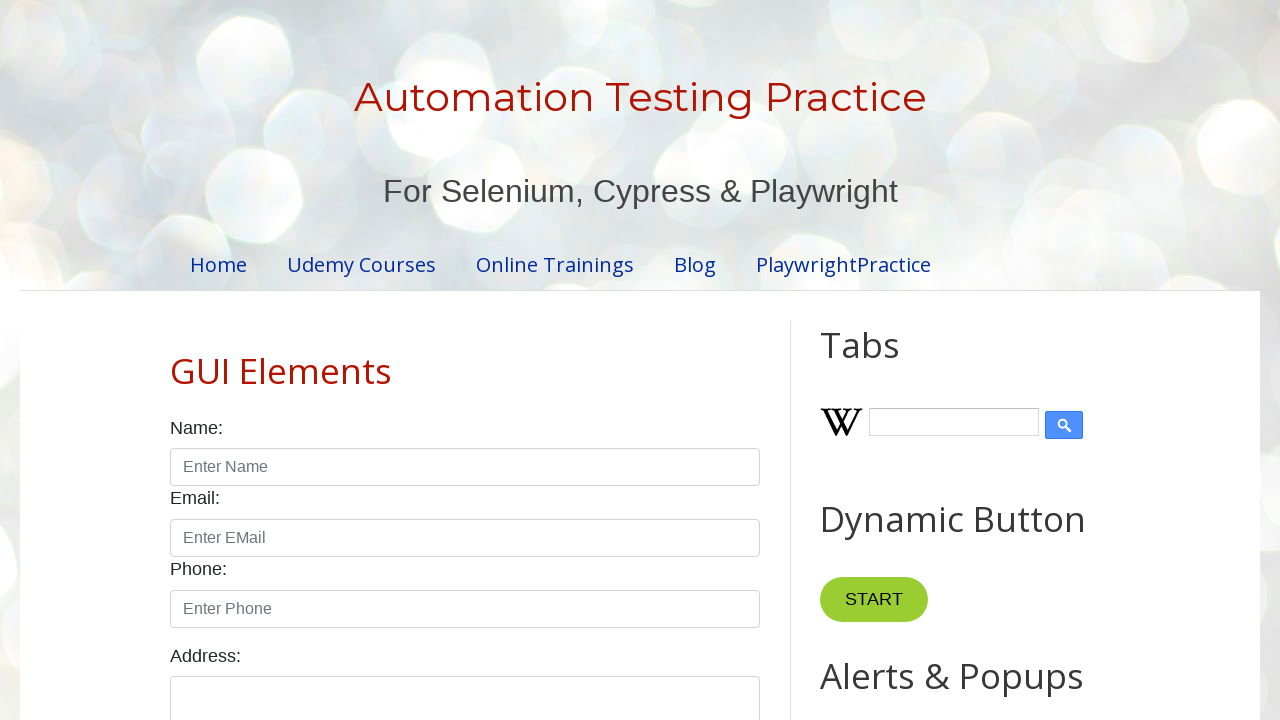

Located source element 'Drag me to my target'
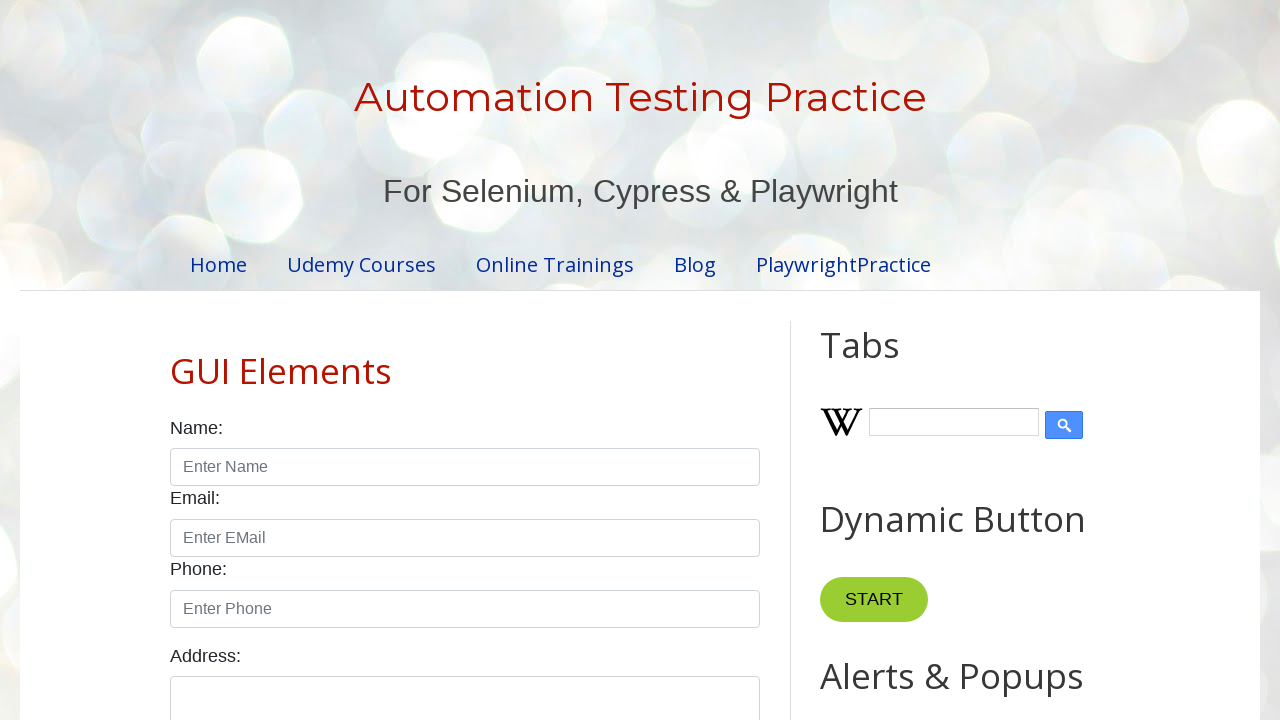

Located target droppable element
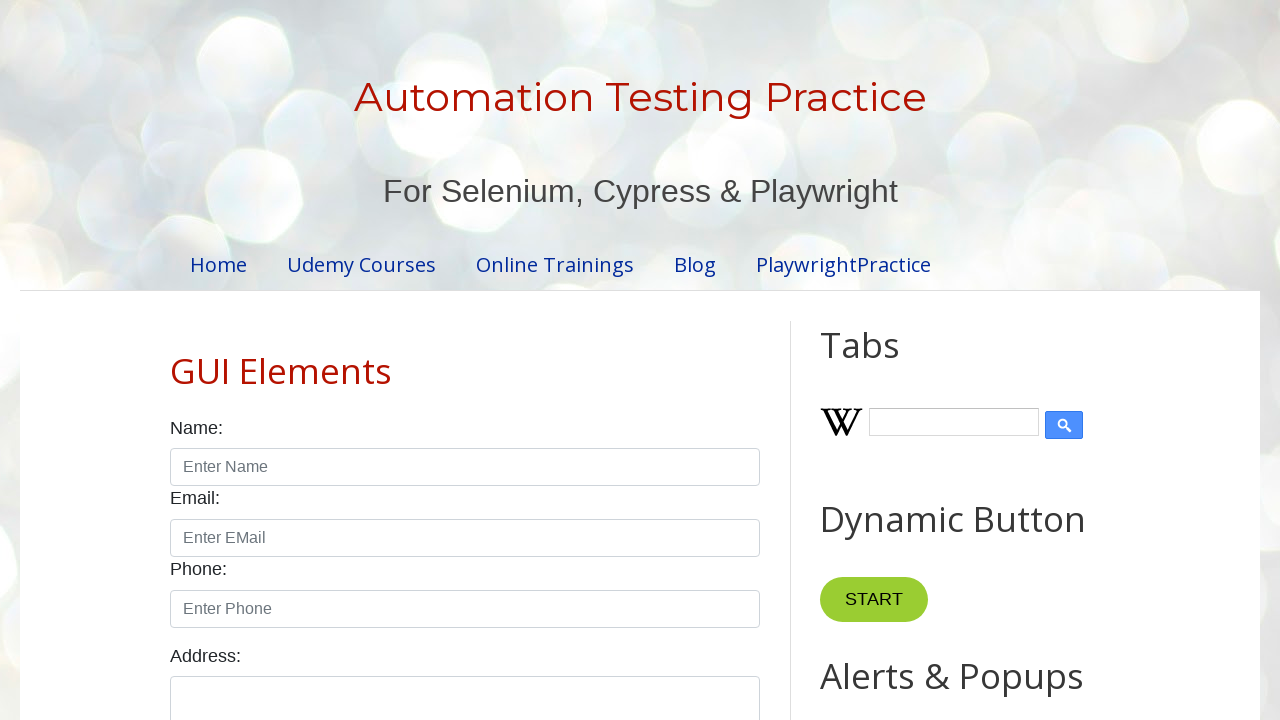

Dragged source element to target location at (1015, 404)
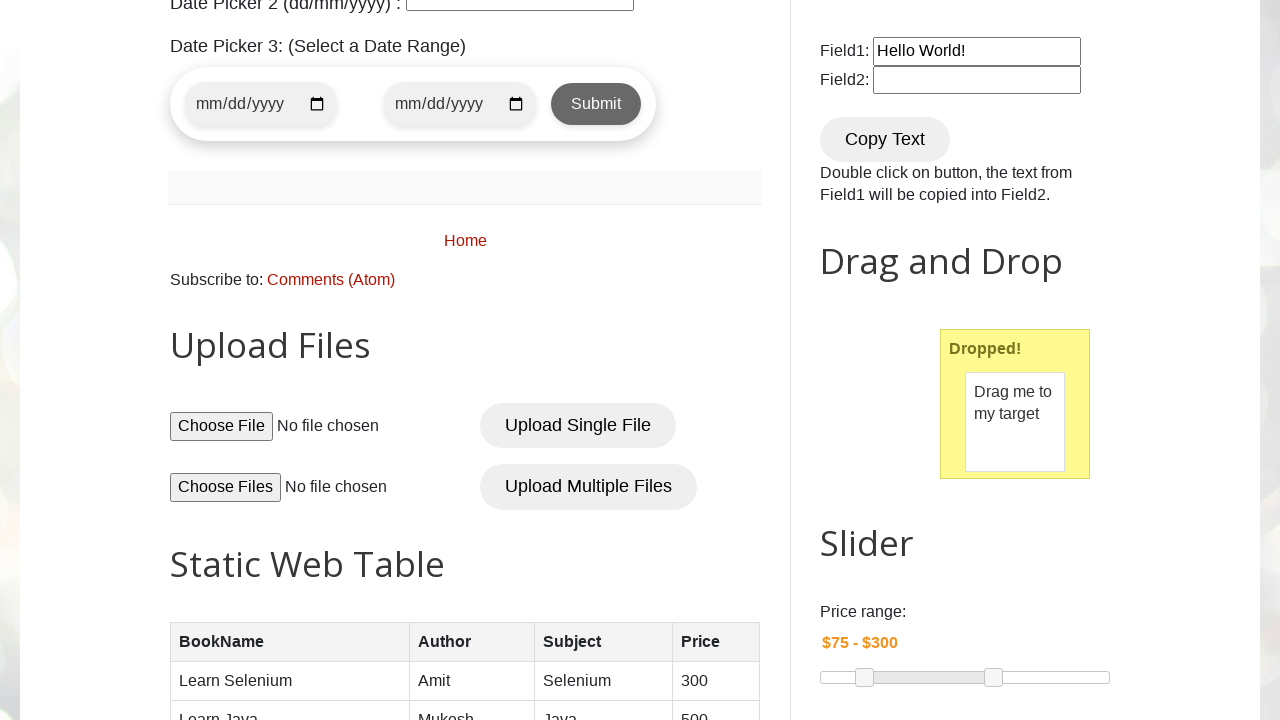

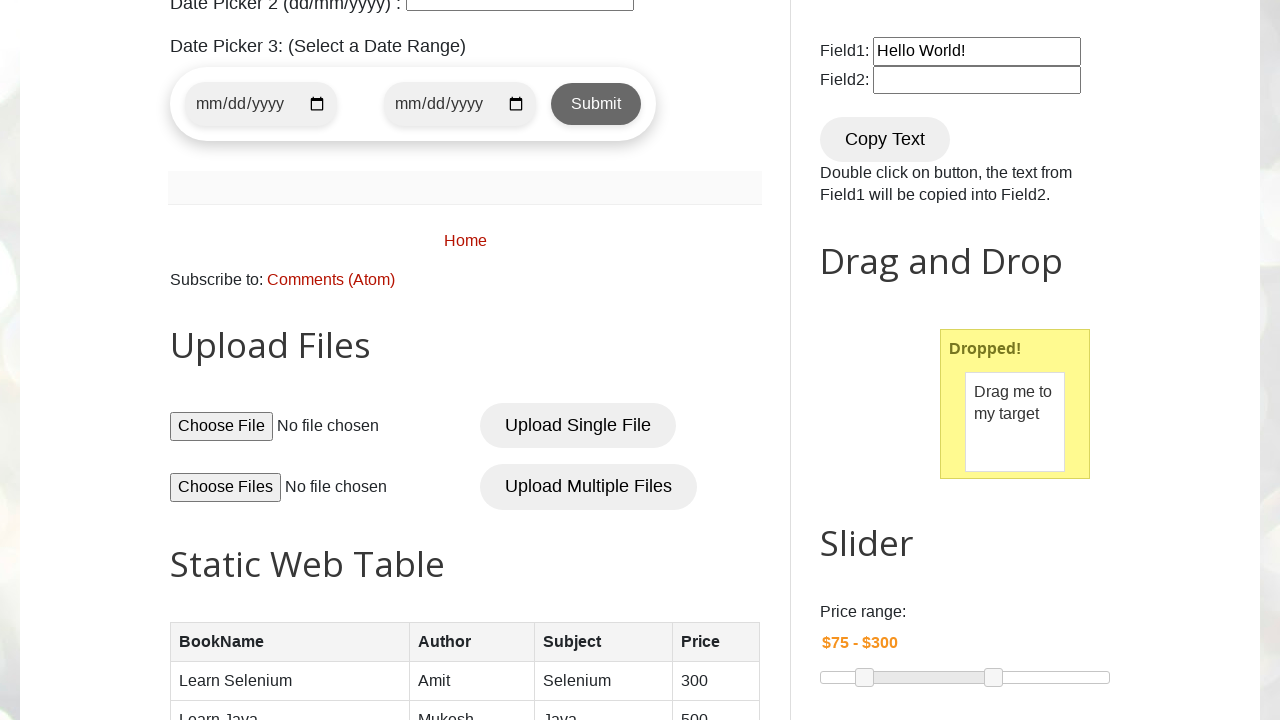